Tests clicking the Elements card on the homepage and verifies navigation to the Elements page

Starting URL: https://demoqa.com/

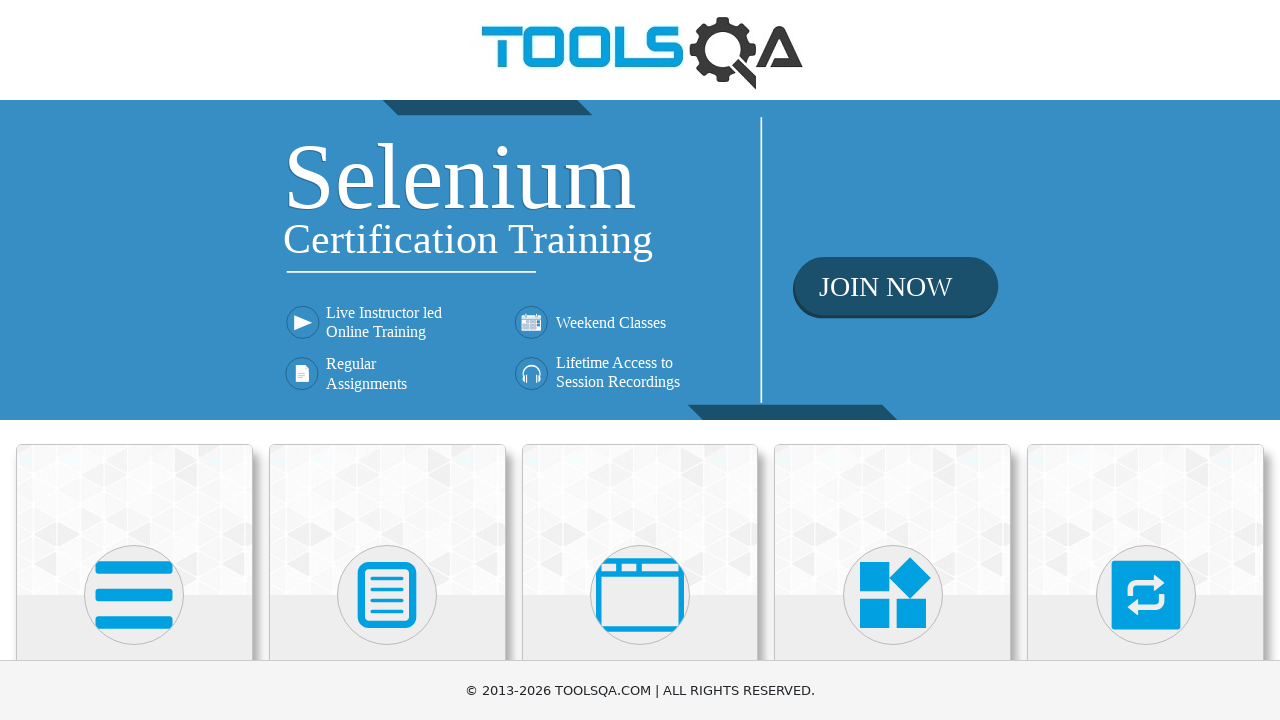

Clicked on the Elements card at (134, 520) on xpath=//h5[text()='Elements']/../../..
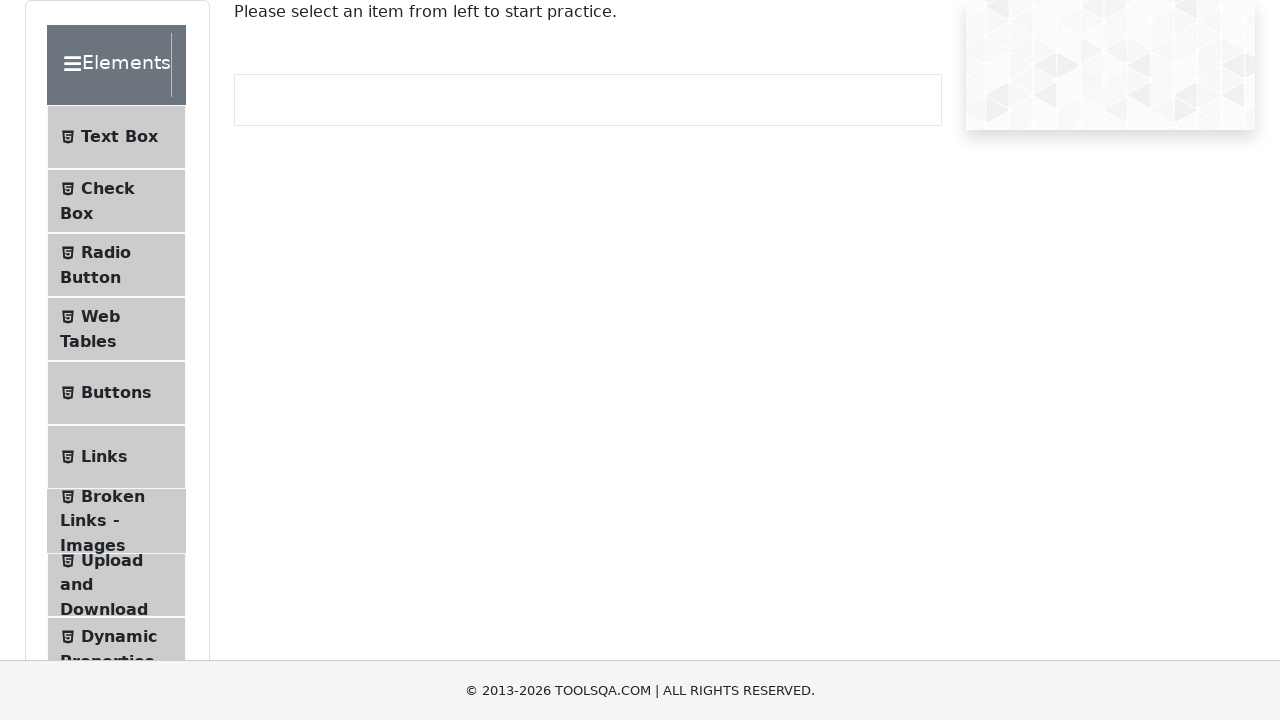

Navigated to Elements page and URL verified as https://demoqa.com/elements
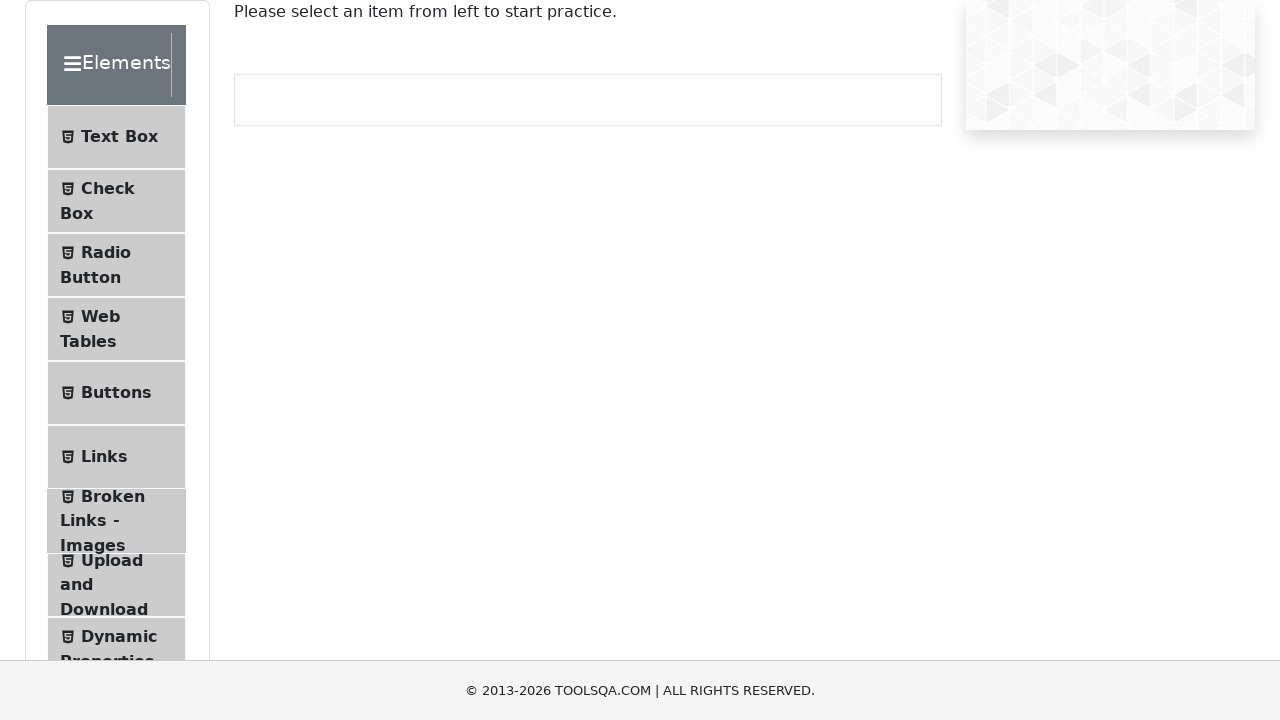

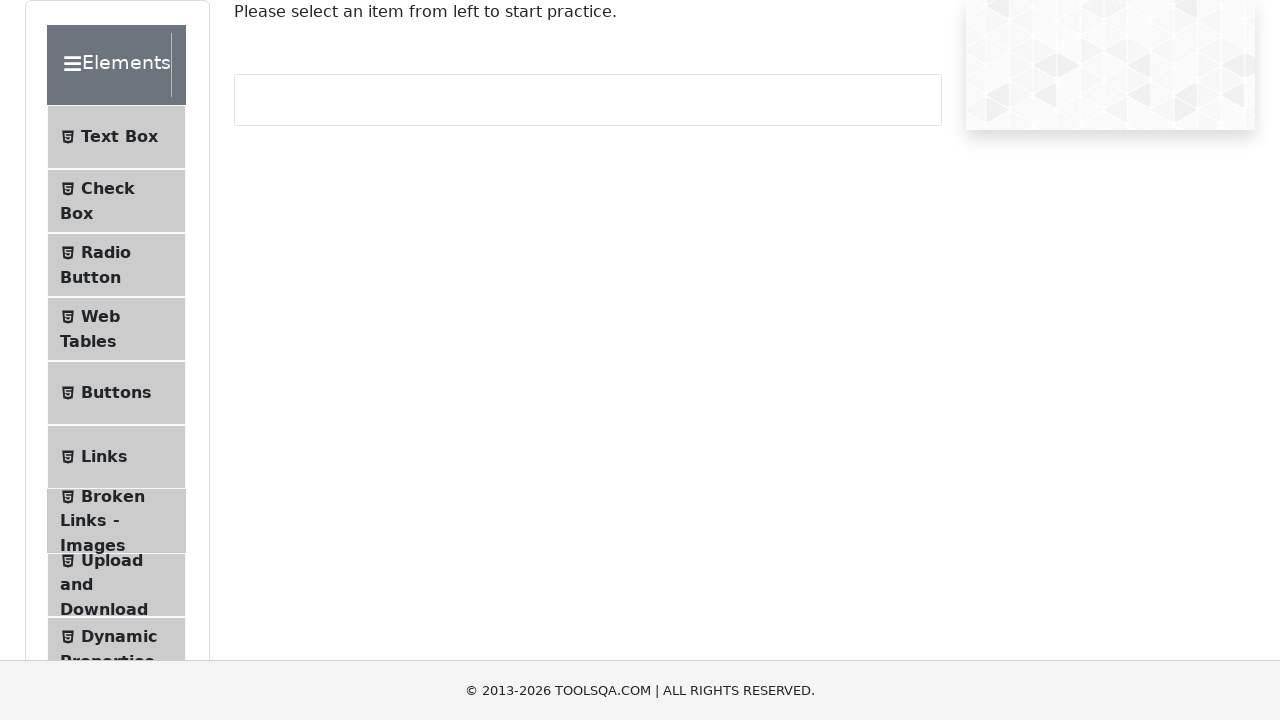